Tests a practice form by filling in name, email, password fields, selecting radio buttons, checkbox, dropdown options, and submitting the form to verify success message

Starting URL: https://rahulshettyacademy.com/angularpractice/

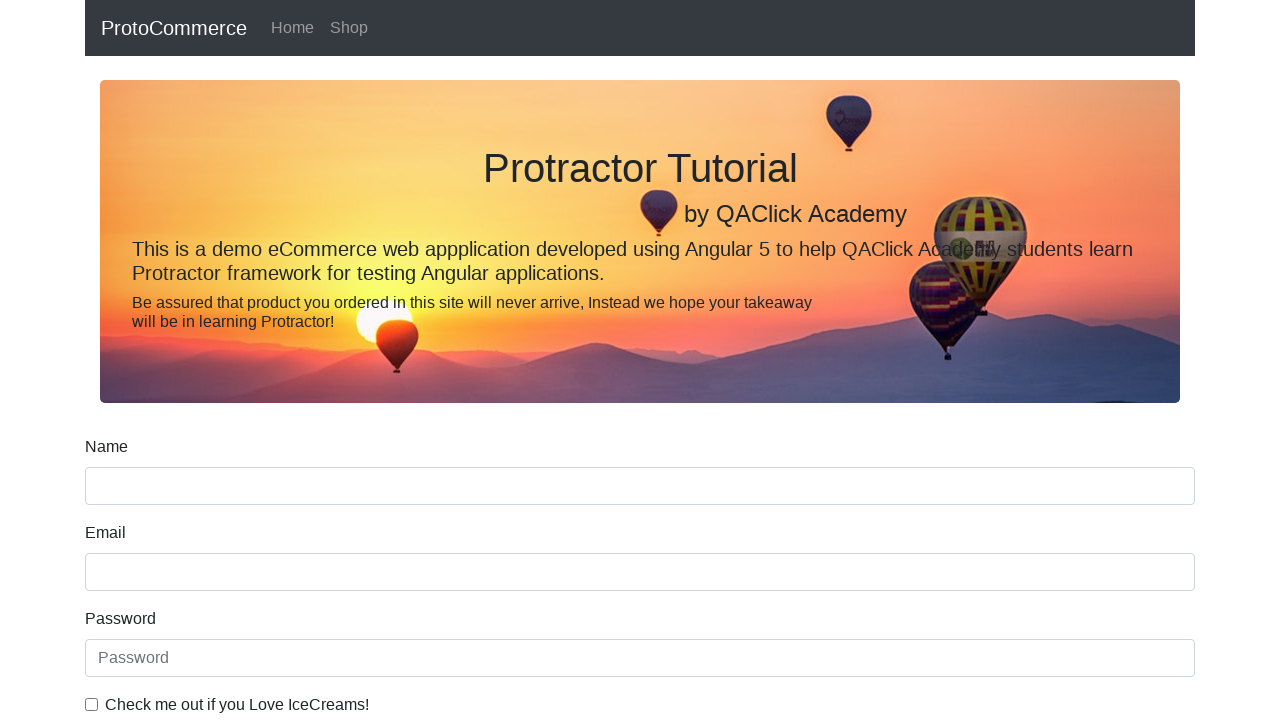

Filled name field with 'John Smith' on input[name='name']
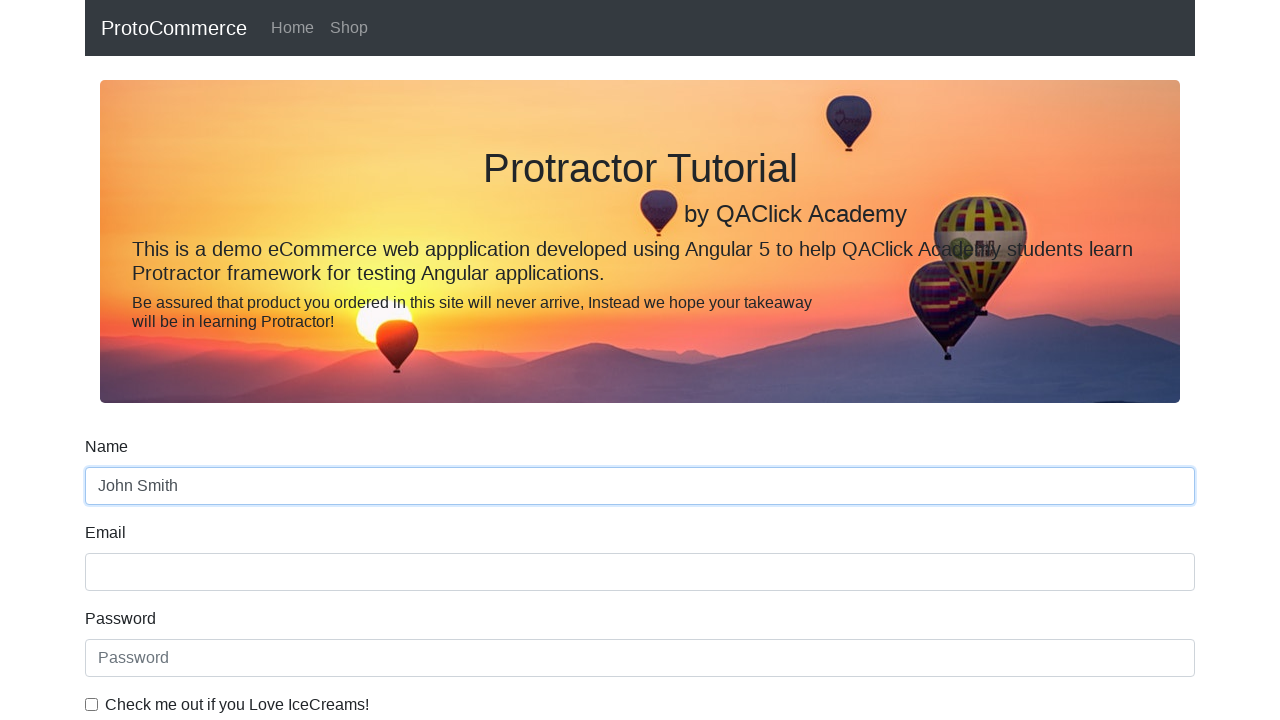

Filled email field with 'johnsmith@example.com' on input[name='email']
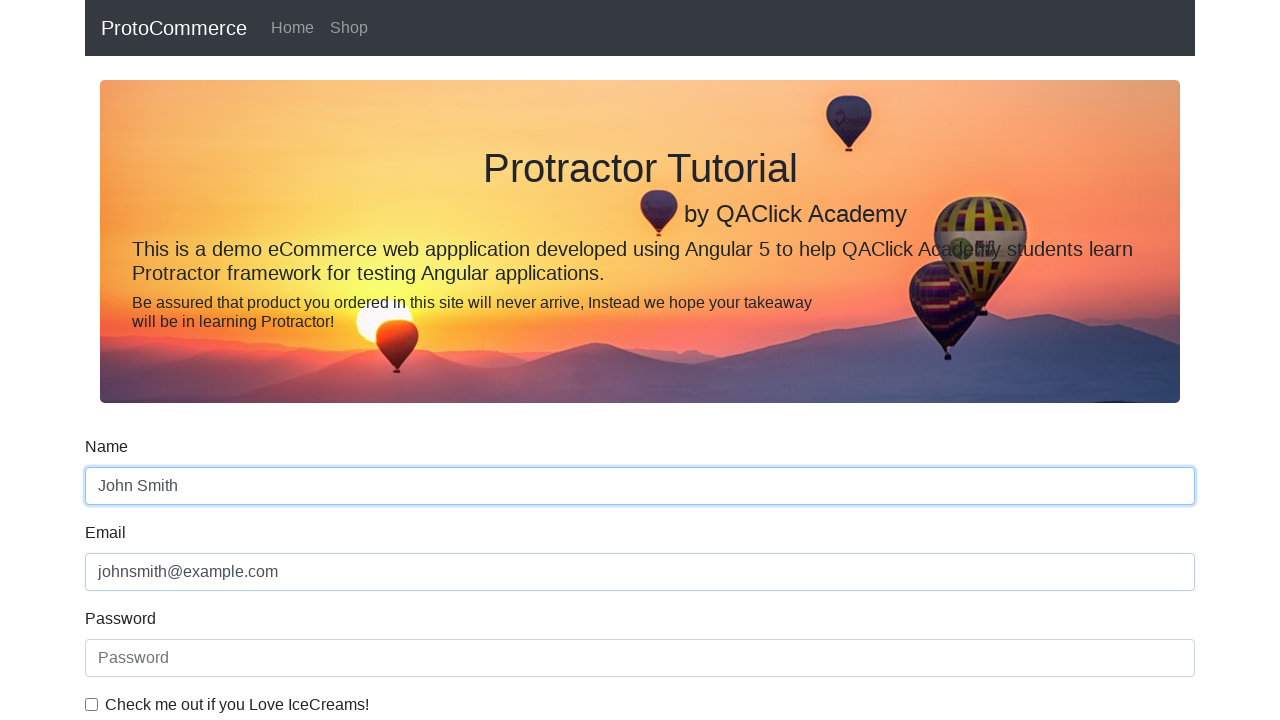

Filled password field with 'SecurePass123' on #exampleInputPassword1
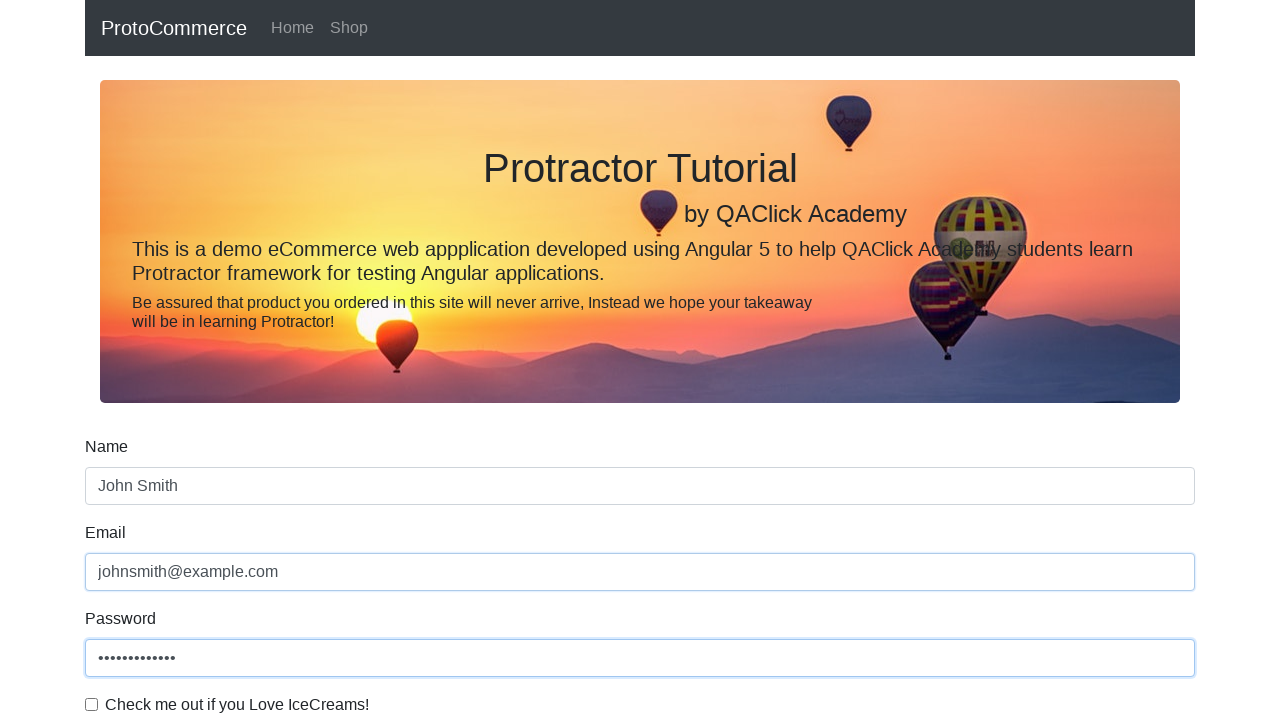

Selected radio button option1 at (238, 360) on input[value='option1']
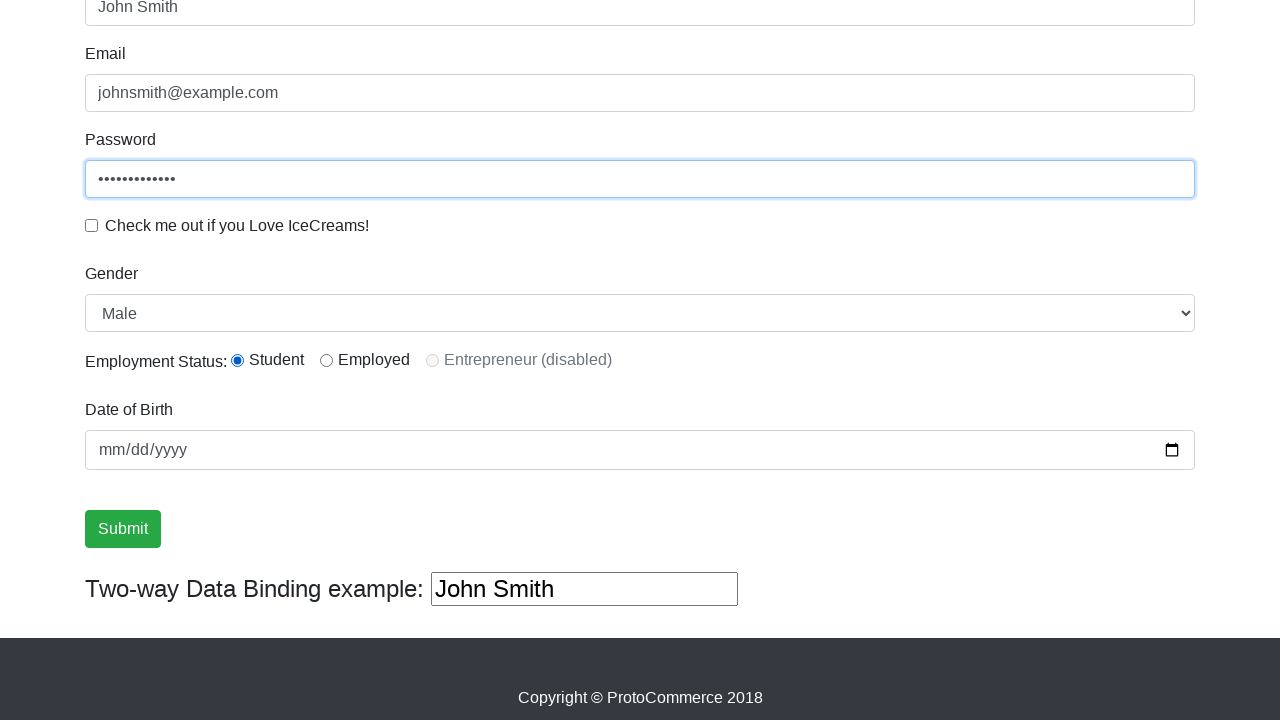

Checked the example checkbox at (92, 225) on #exampleCheck1
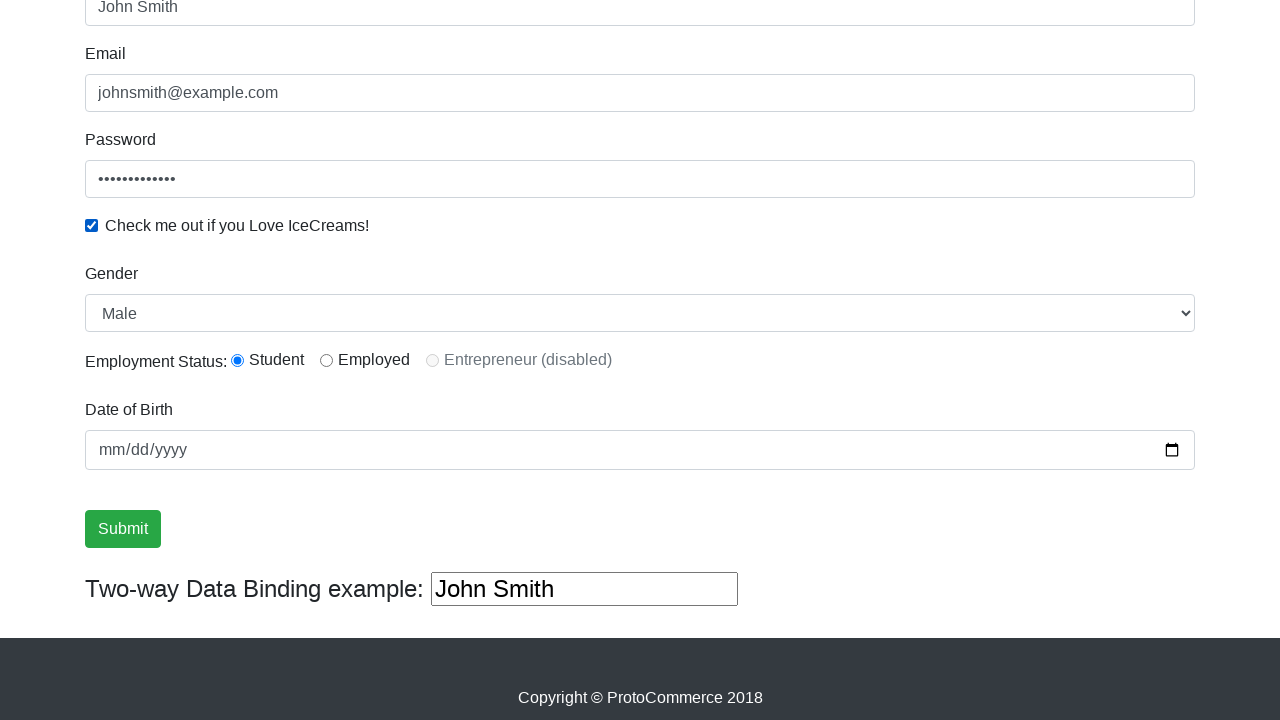

Selected inline radio button at (238, 360) on #inlineRadio1
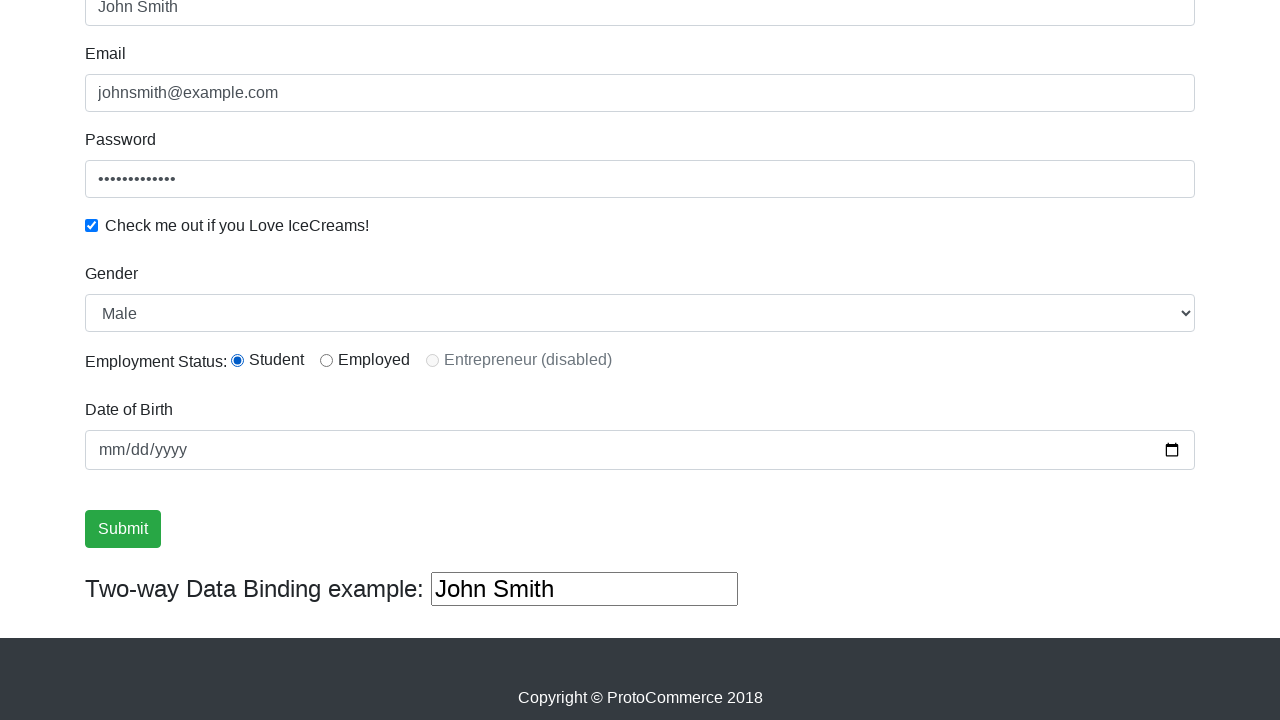

Selected 'Female' from dropdown on #exampleFormControlSelect1
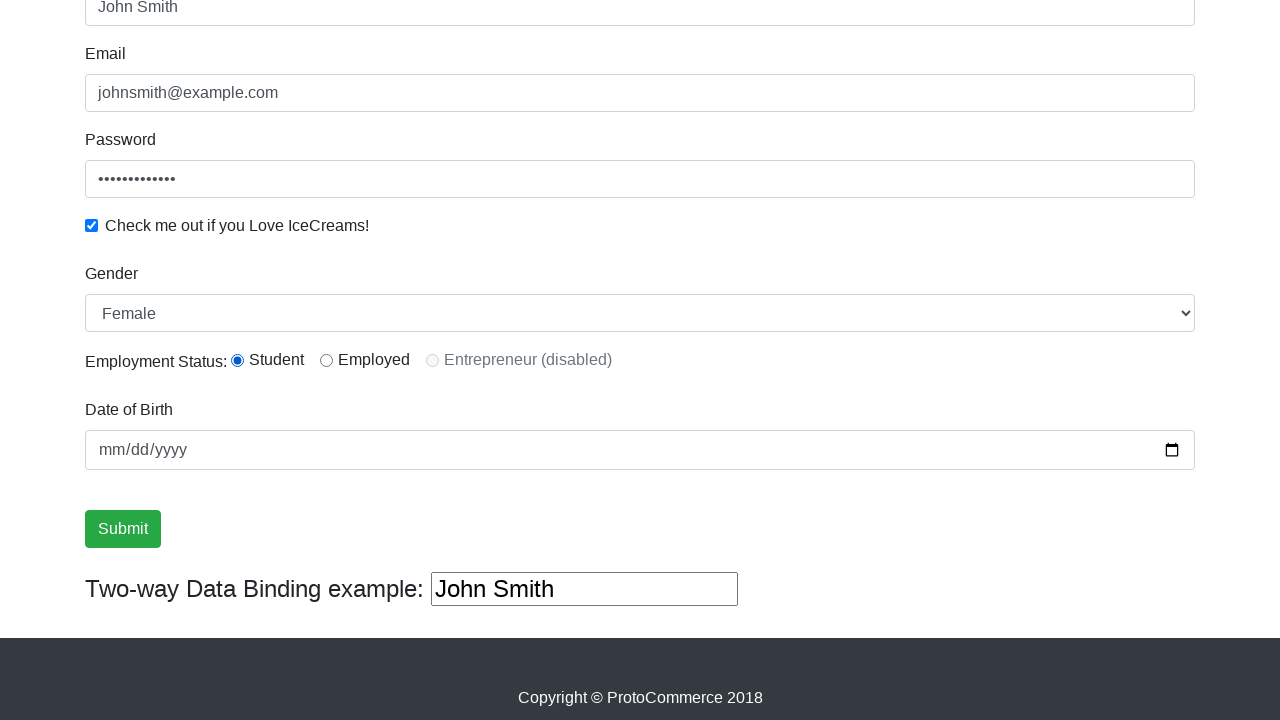

Selected first dropdown option (Male) on #exampleFormControlSelect1
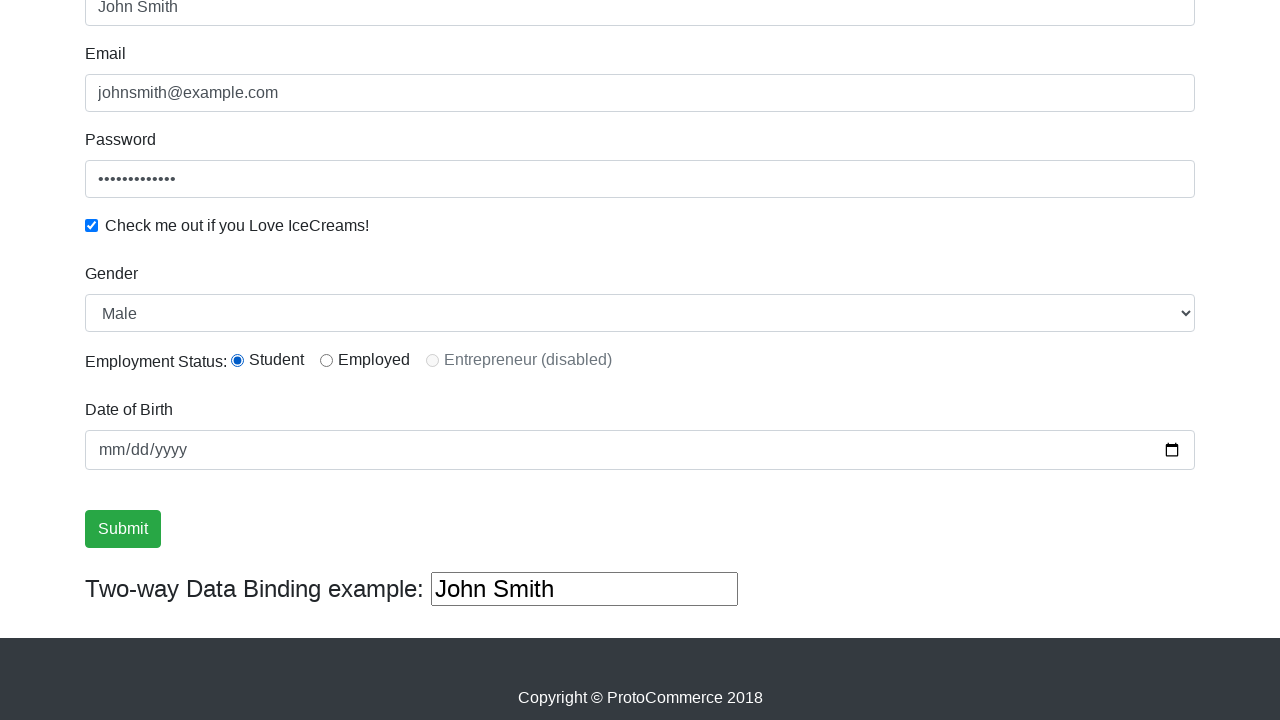

Clicked submit button to submit the form at (123, 529) on input[type='submit']
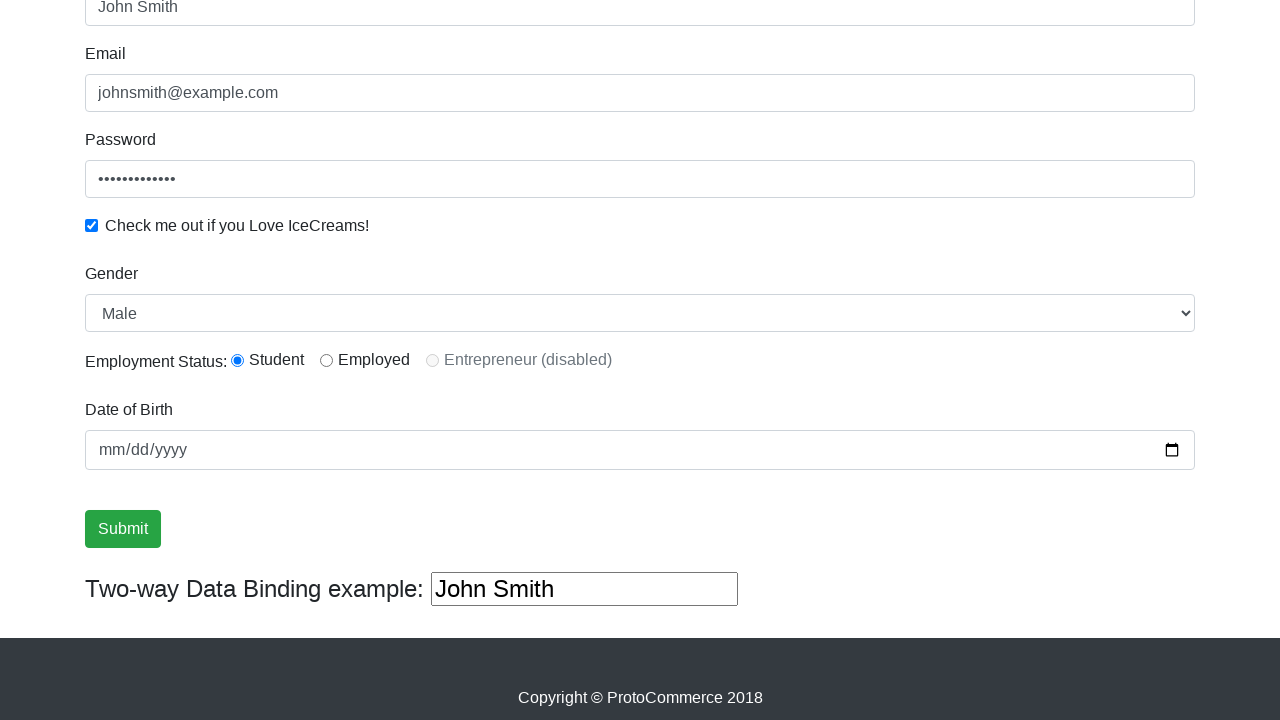

Success message appeared on page
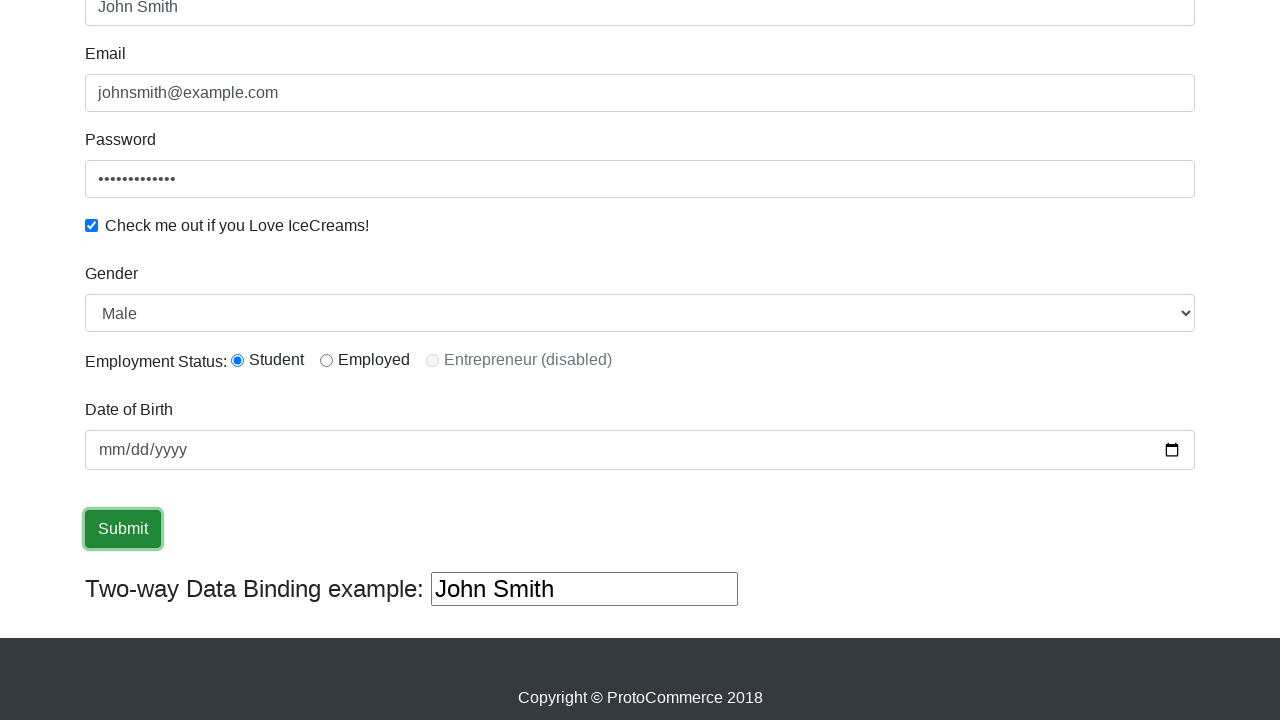

Retrieved success message: 
                    ×
                    Success! The Form has been submitted successfully!.
                  
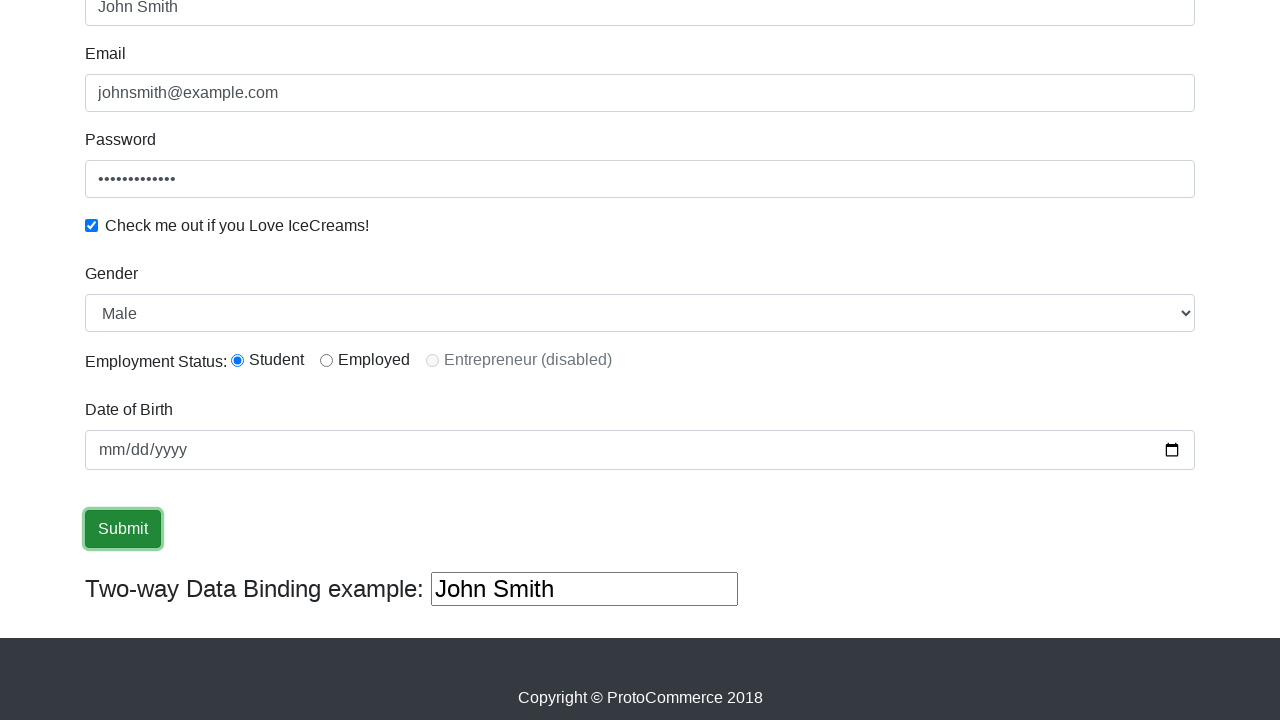

Verified 'Success' text in alert message
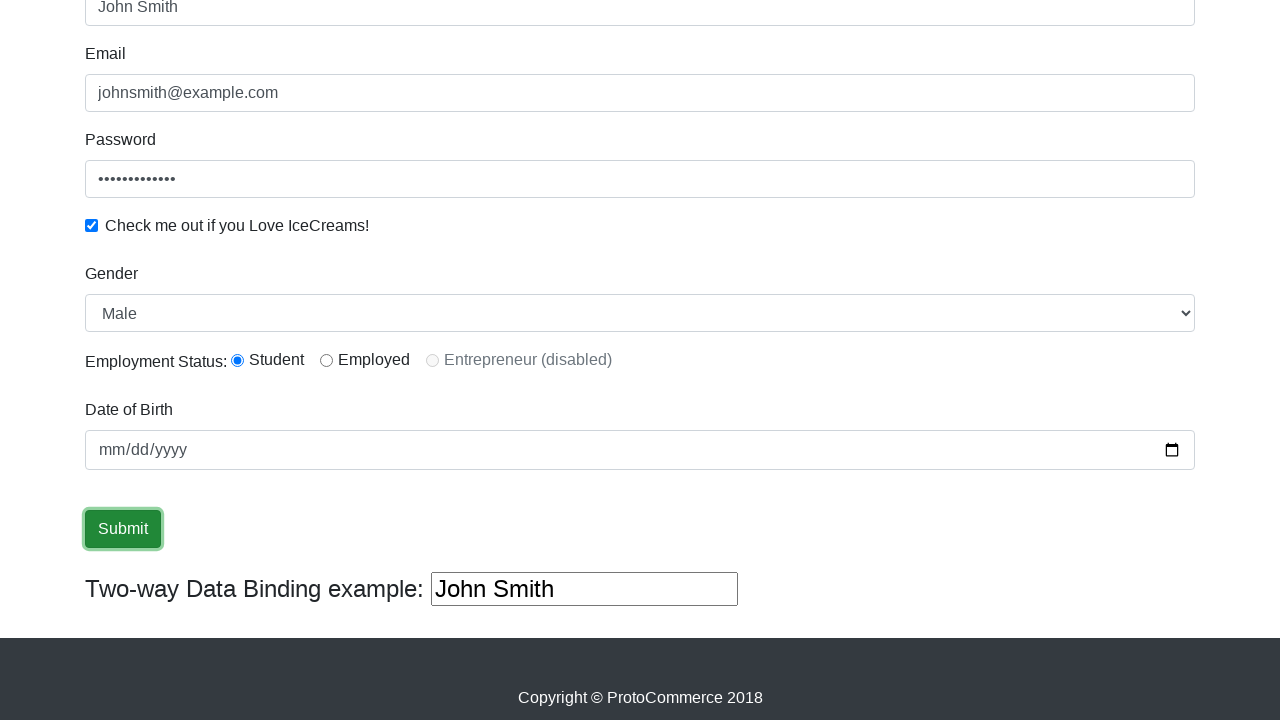

Filled third text input with 'HelloWorld!' on (//input[@type='text'])[3]
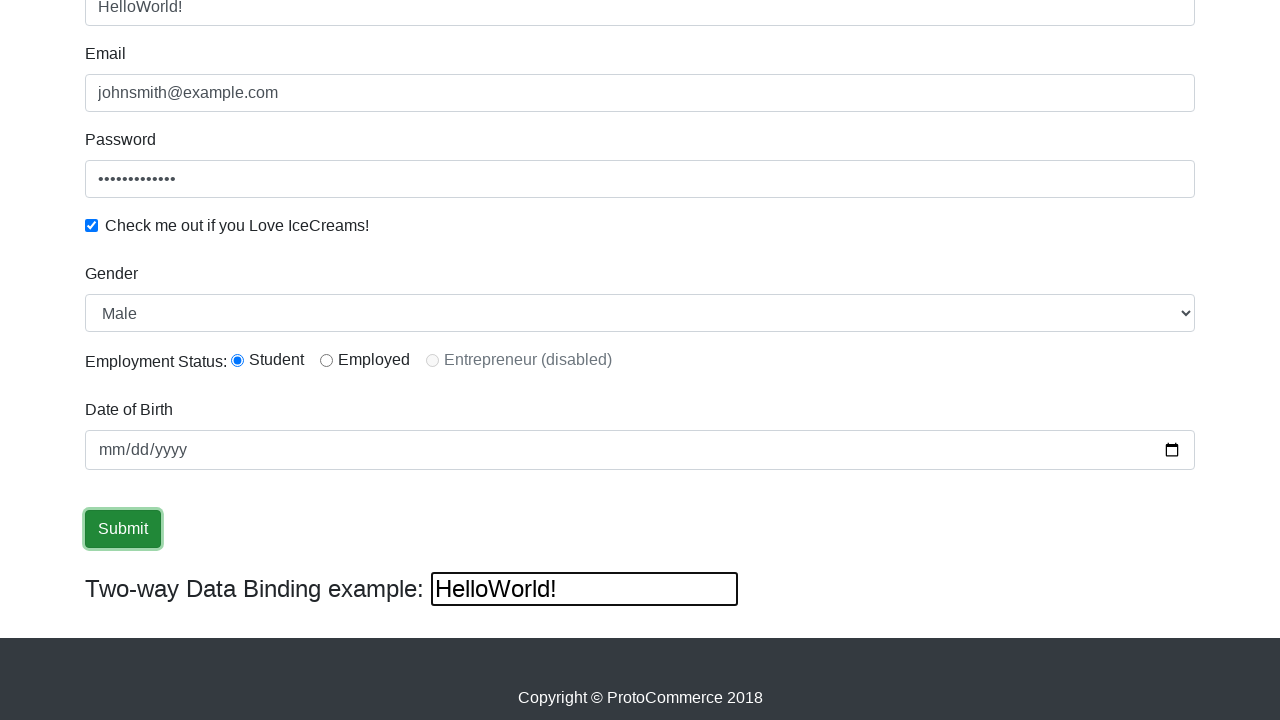

Cleared the third text input field on (//input[@type='text'])[3]
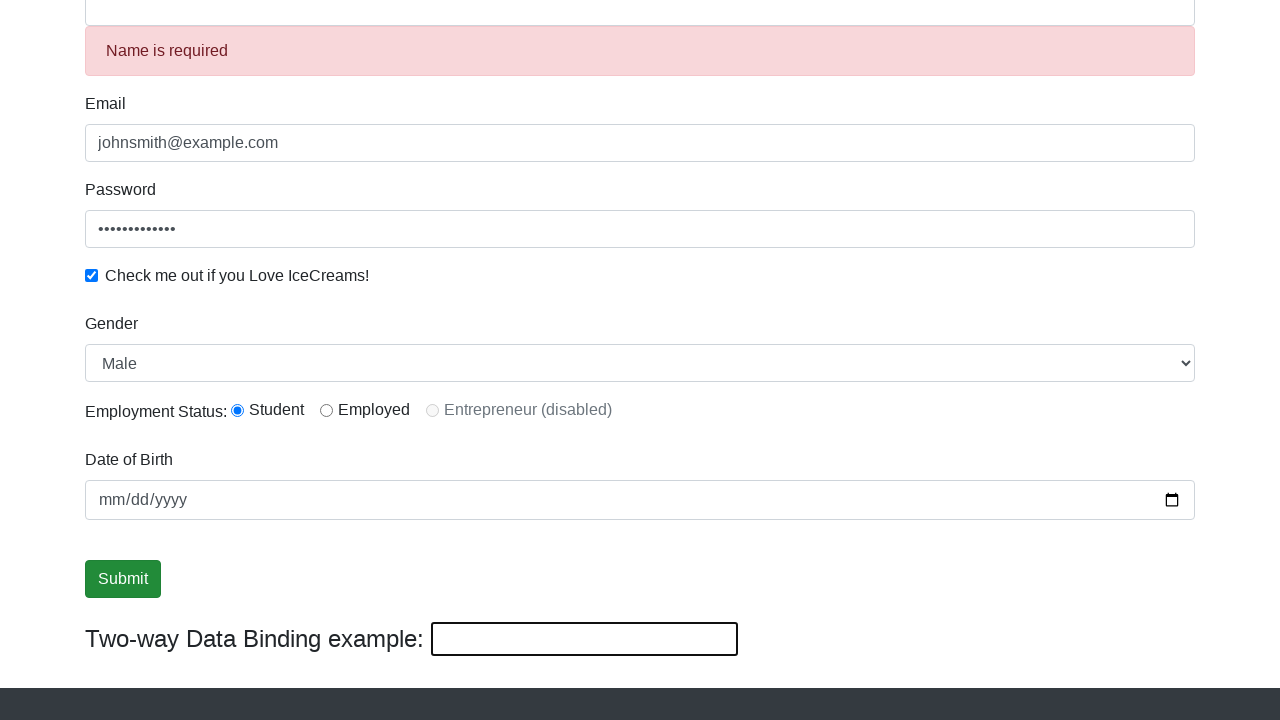

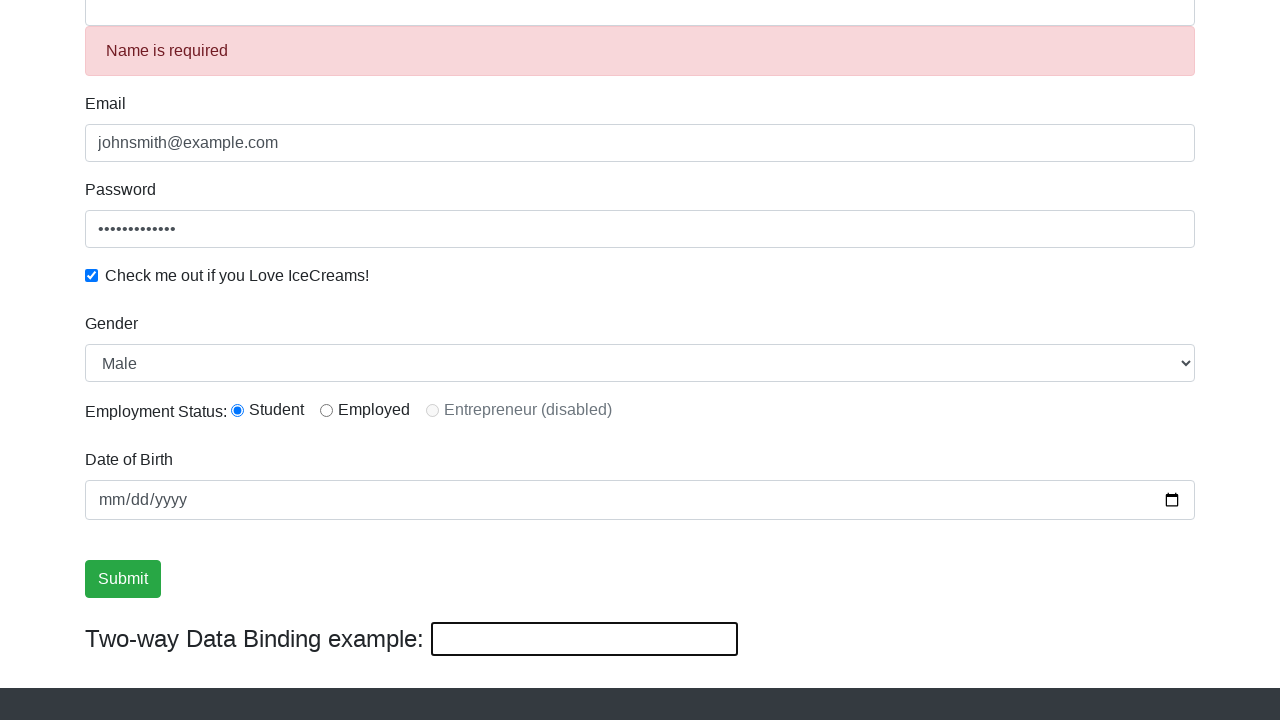